Fills out a practice form by entering first name, last name, and email address

Starting URL: https://demoqa.com/automation-practice-form

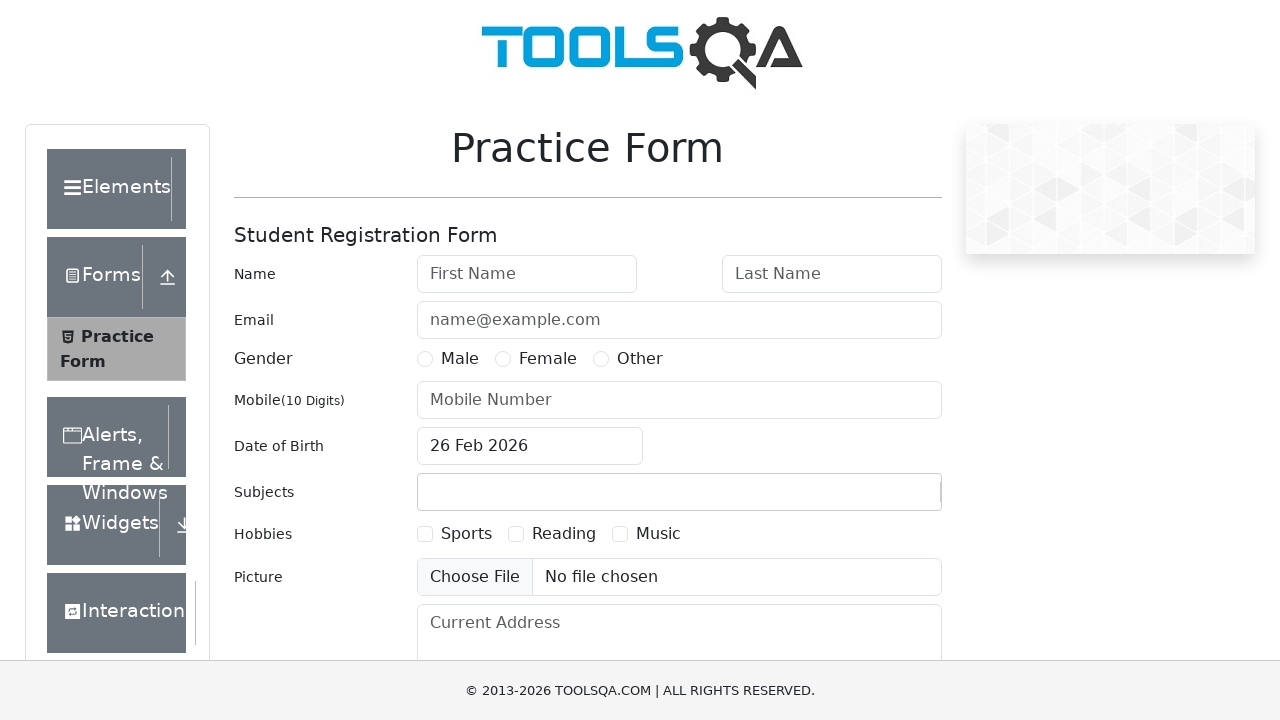

Filled first name field with 'Rohit' on //input[@id='firstName']
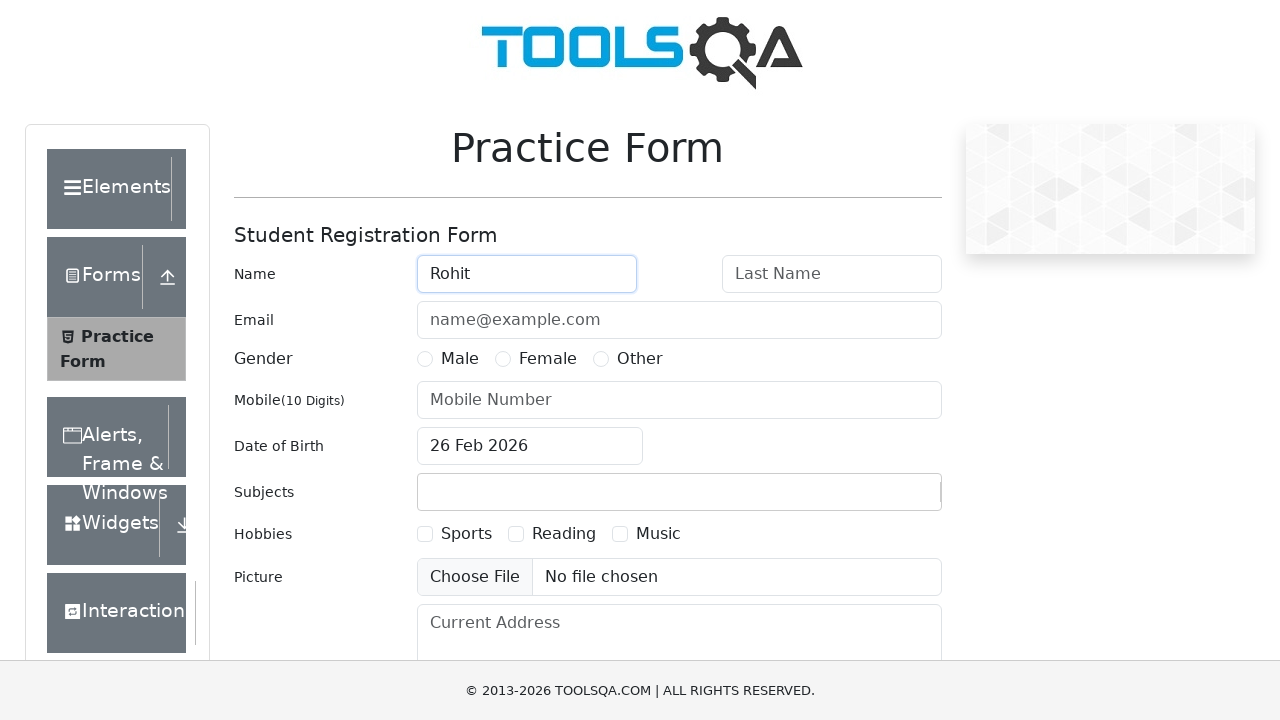

Filled last name field with 'Sharma' on //input[@id='lastName']
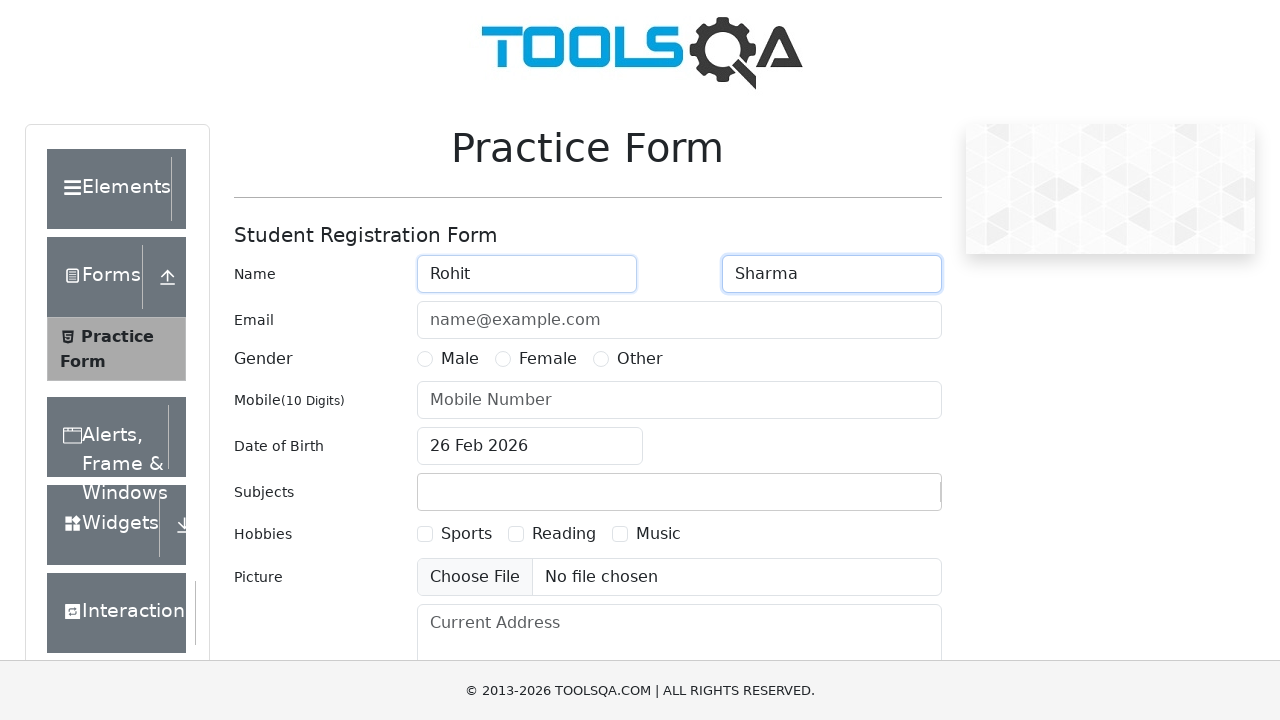

Filled email field with 'RohitSharma@gmail.com' on //input[@id='userEmail']
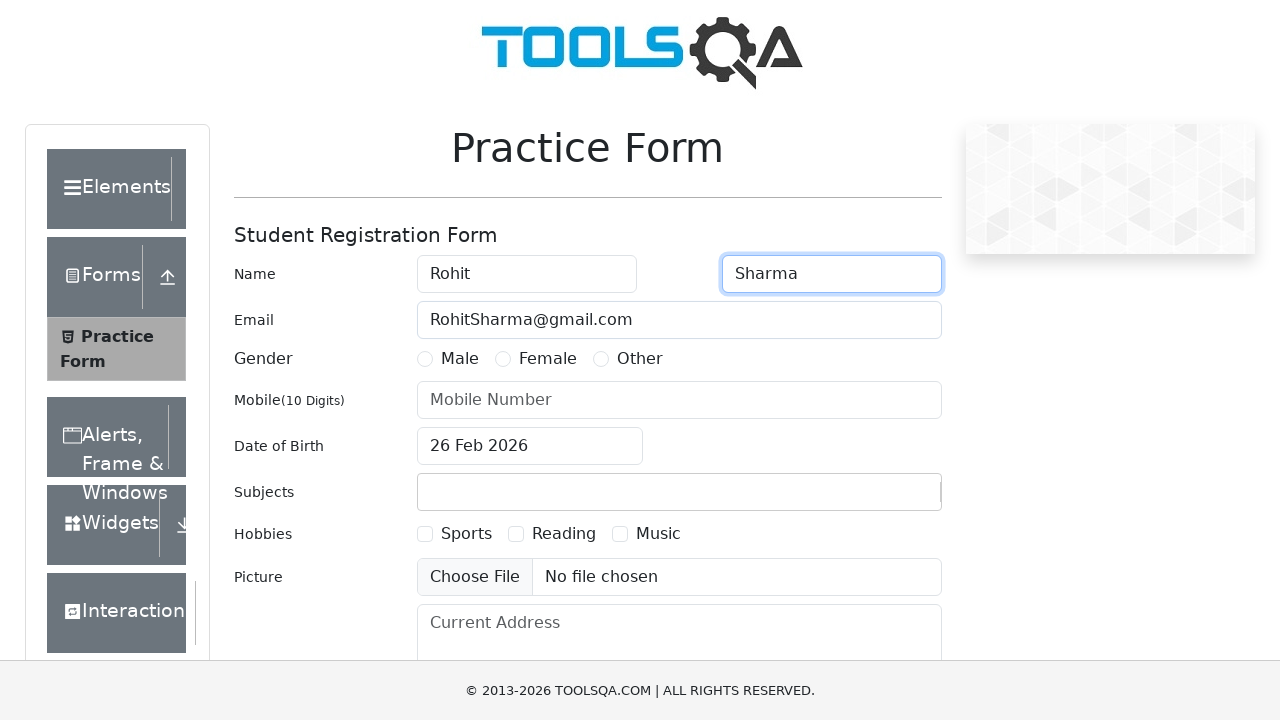

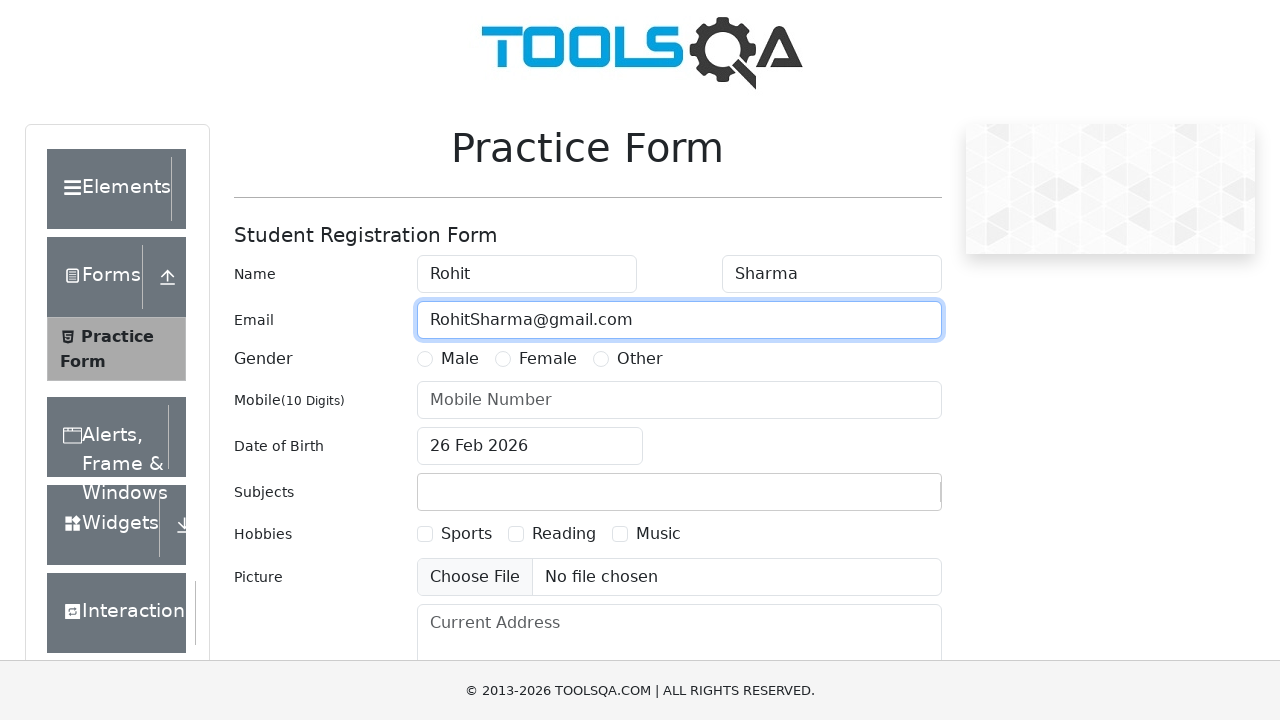